Navigates to the world clock page and verifies that the world clock table is present and contains data

Starting URL: http://www.timeanddate.com/worldclock/

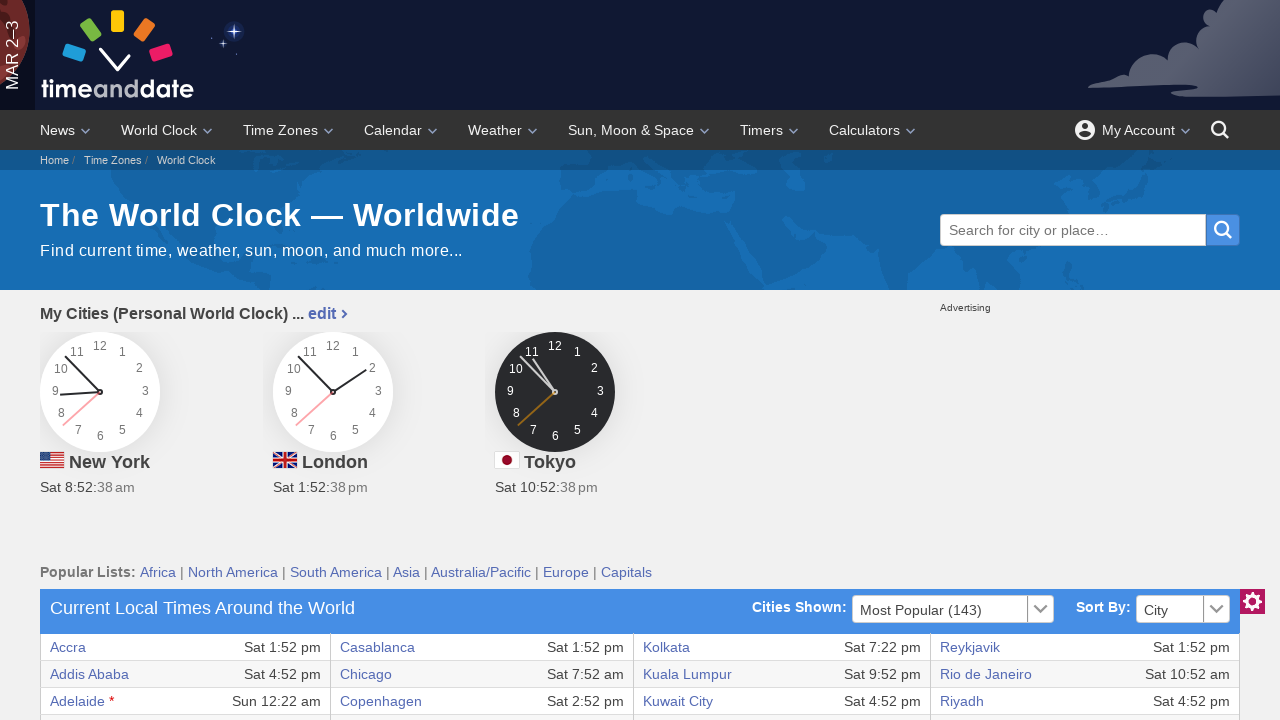

Navigated to world clock page
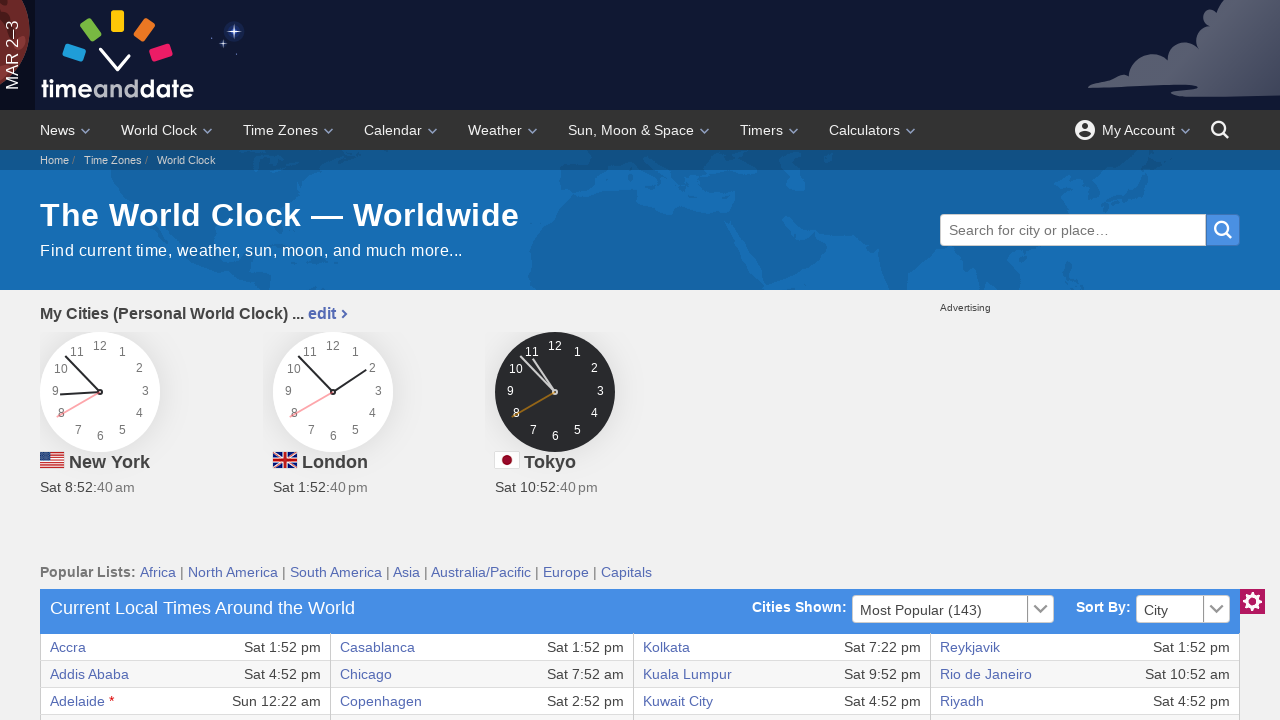

World clock table loaded and is visible
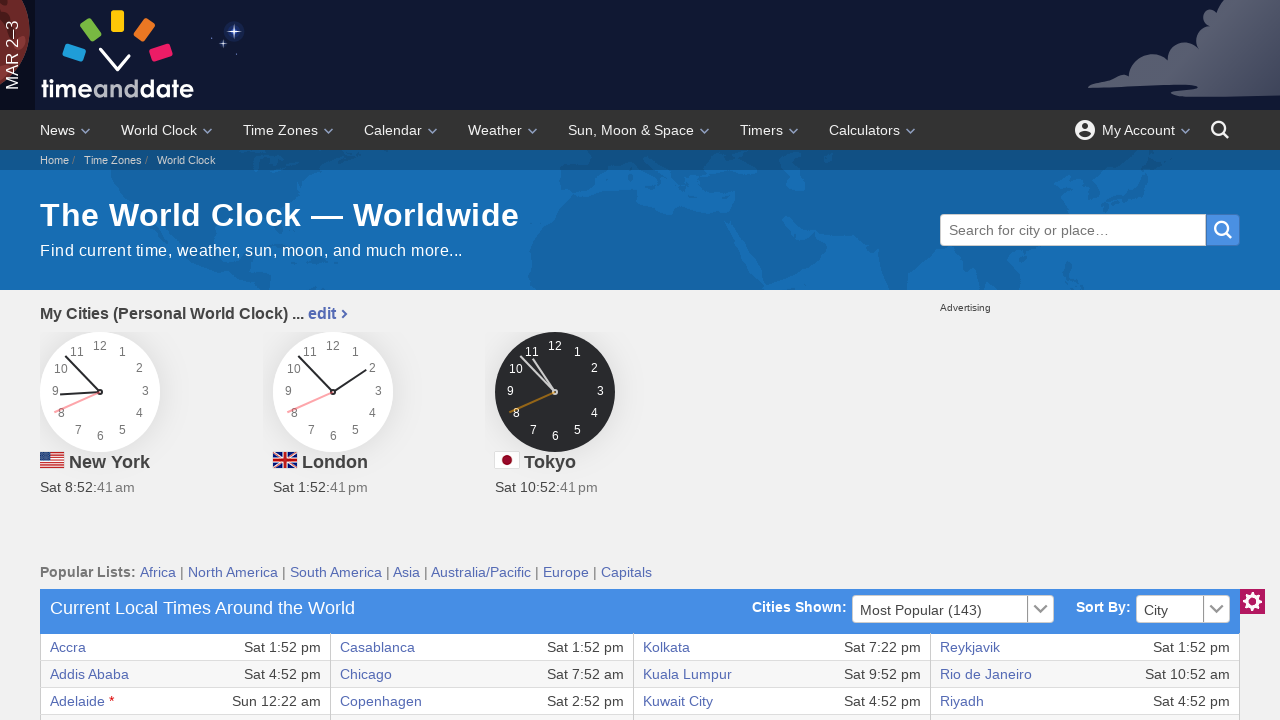

Verified first row of world clock table contains data
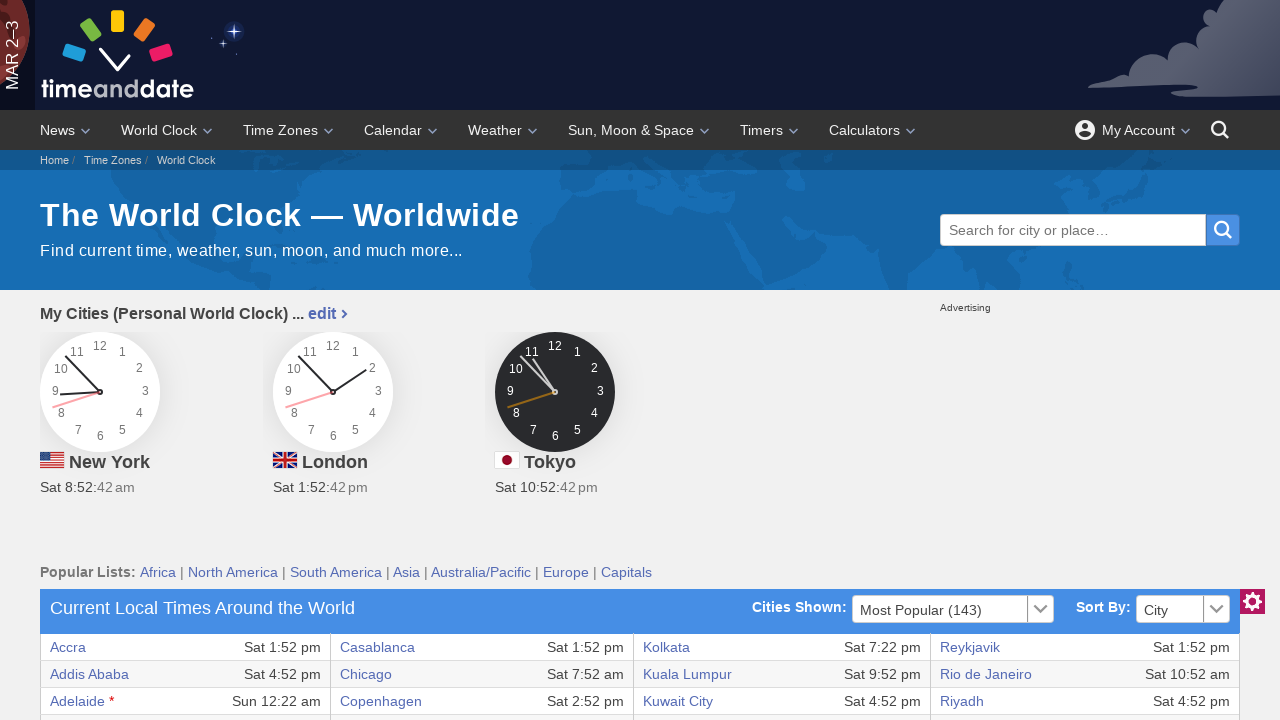

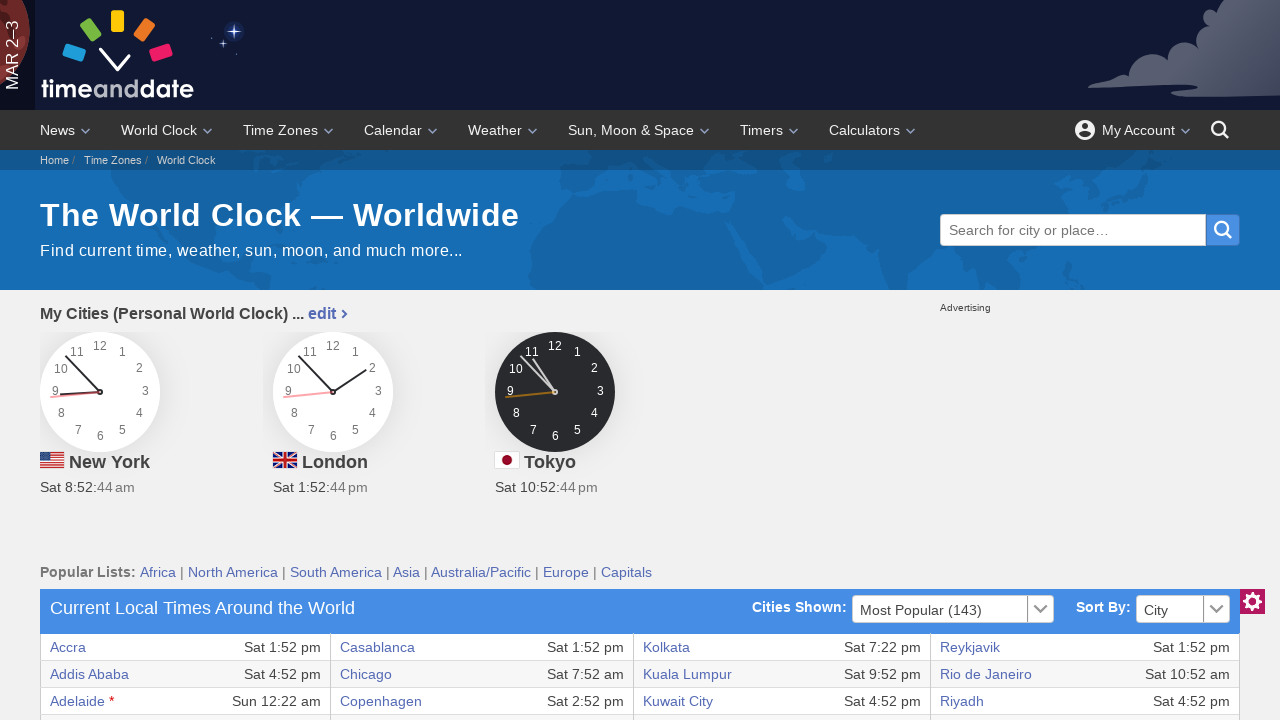